Tests a registration form by filling all input fields with test data, submitting the form, and verifying the success message is displayed.

Starting URL: http://suninjuly.github.io/registration1.html

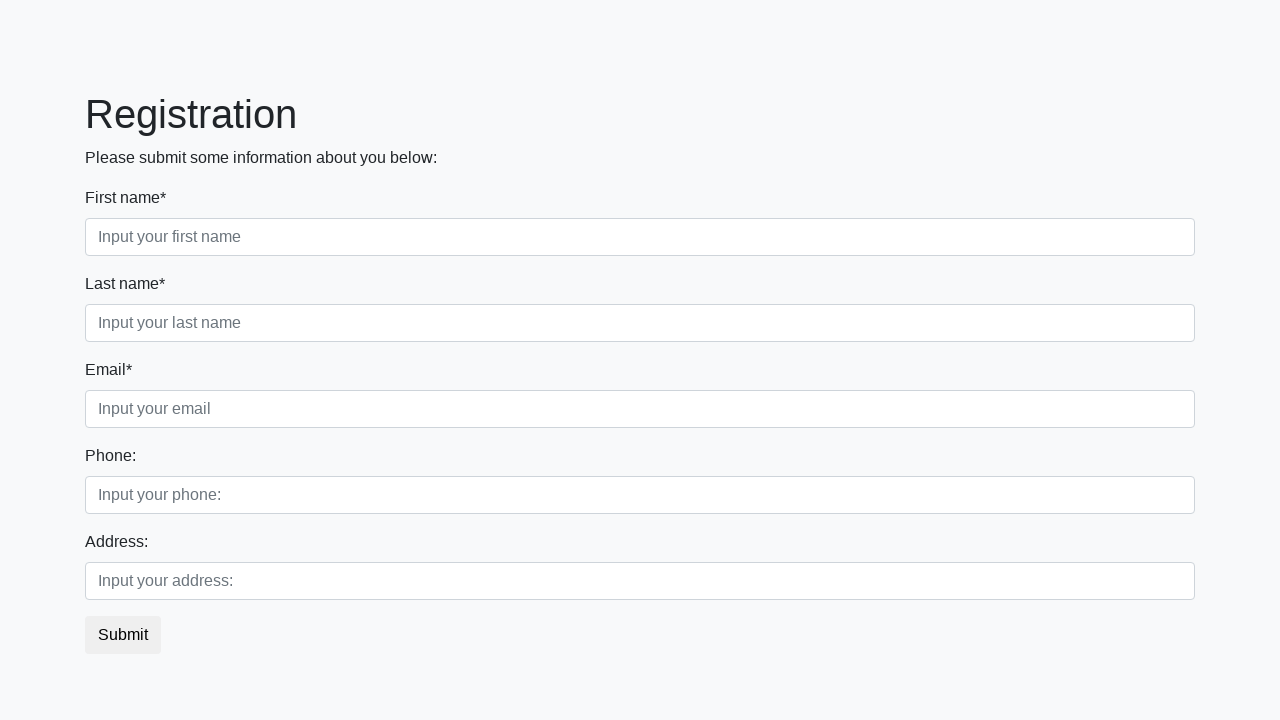

Located all input elements on registration form
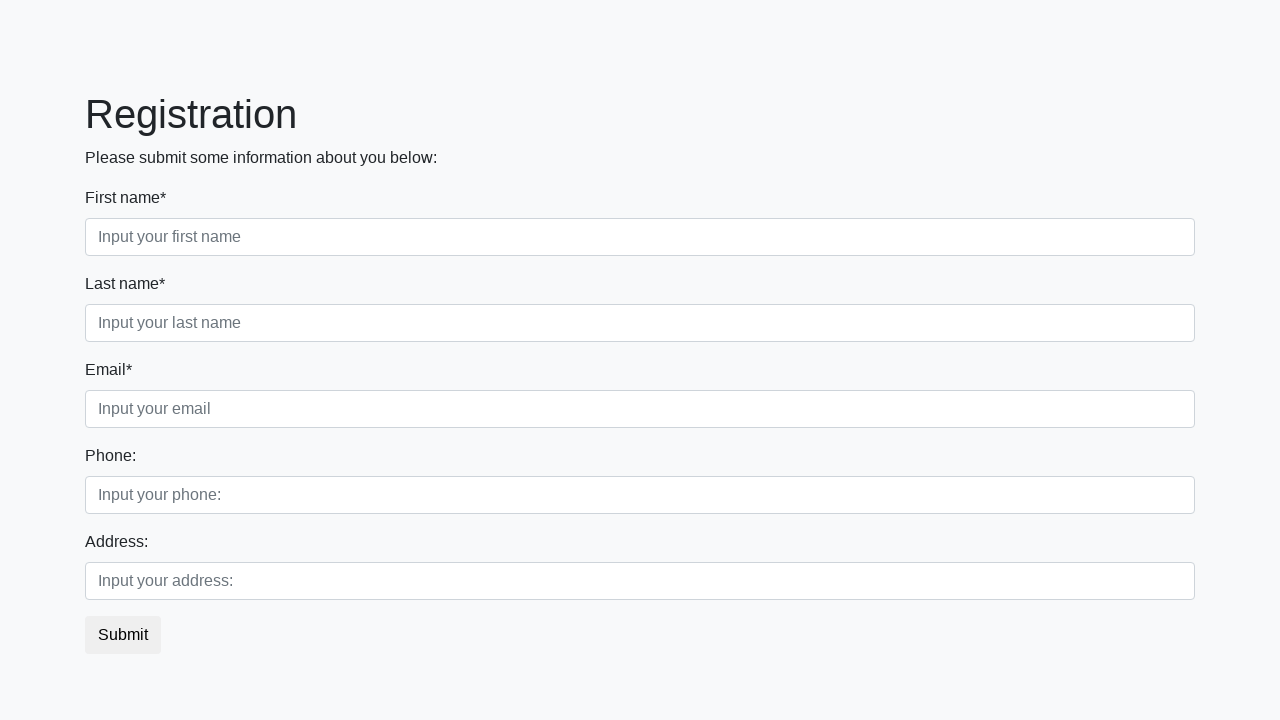

Filled input field with 'Test Response' on input >> nth=0
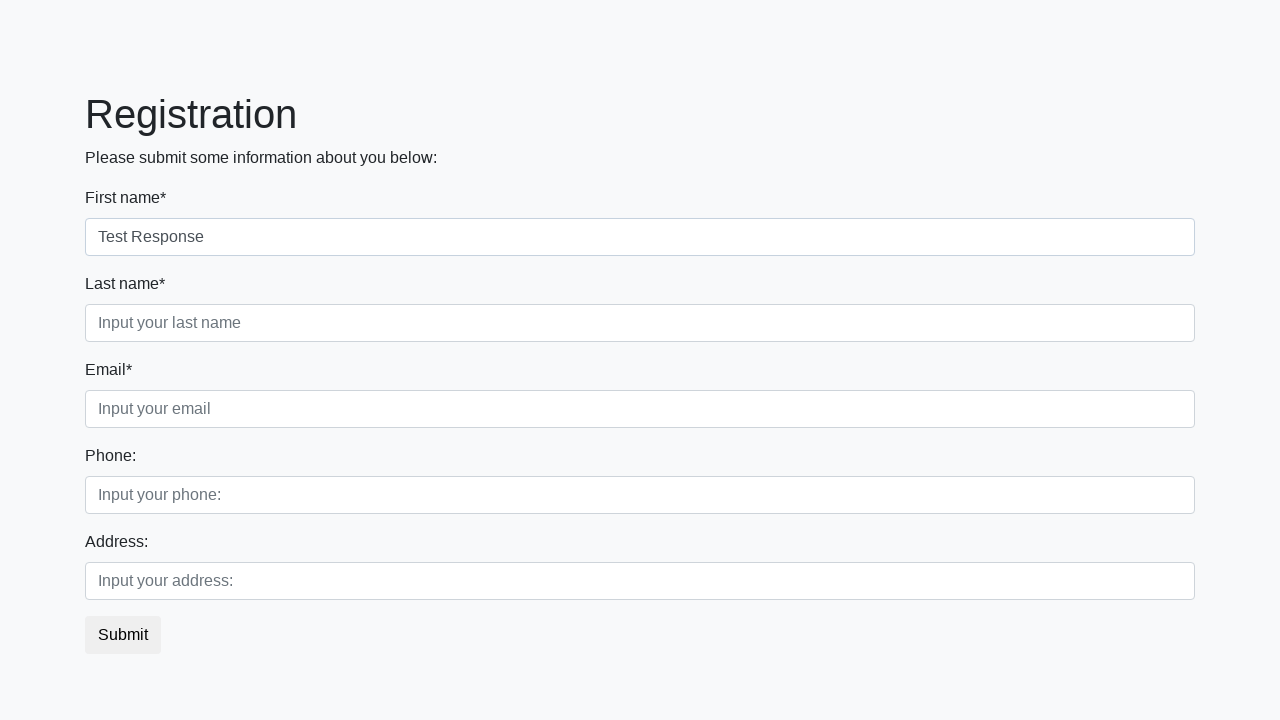

Filled input field with 'Test Response' on input >> nth=1
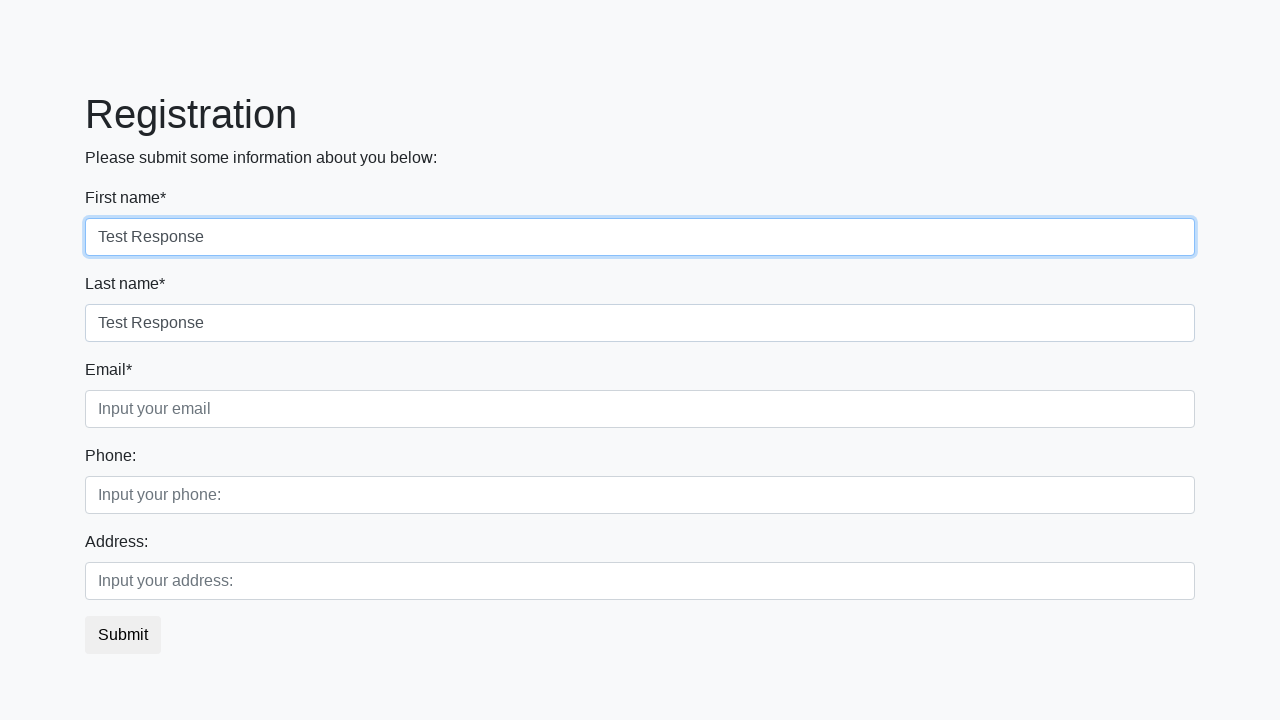

Filled input field with 'Test Response' on input >> nth=2
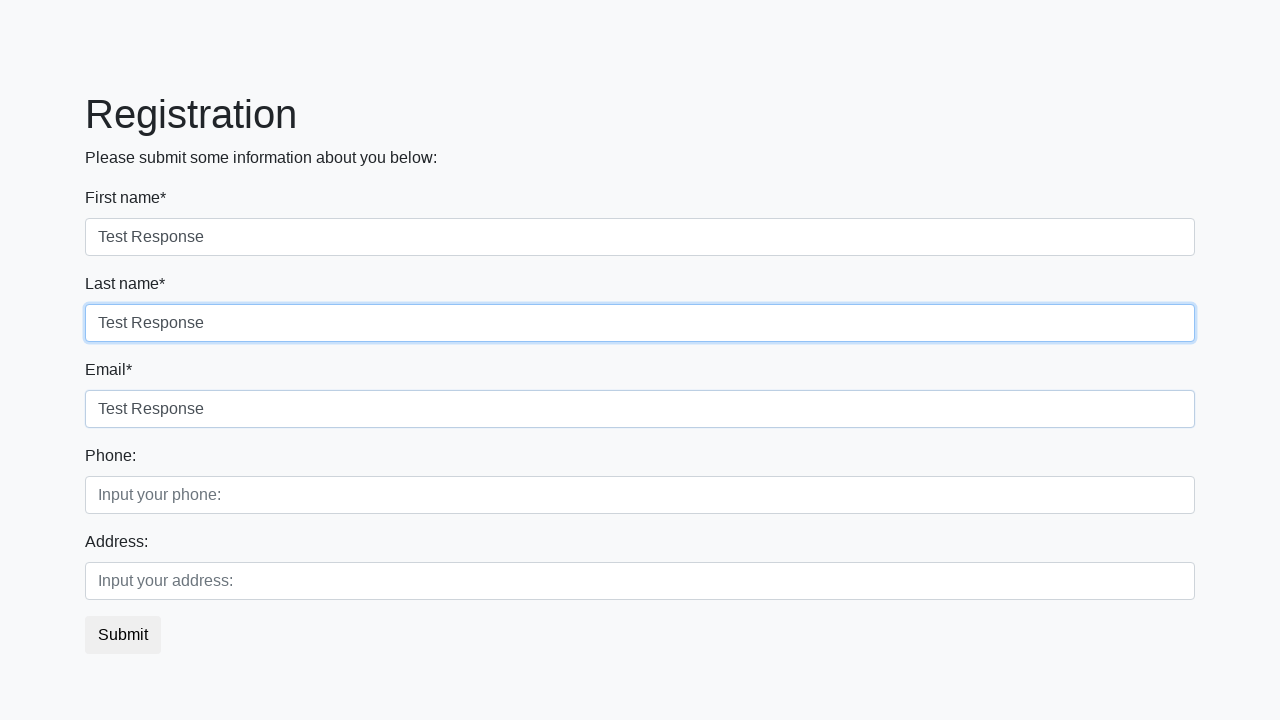

Filled input field with 'Test Response' on input >> nth=3
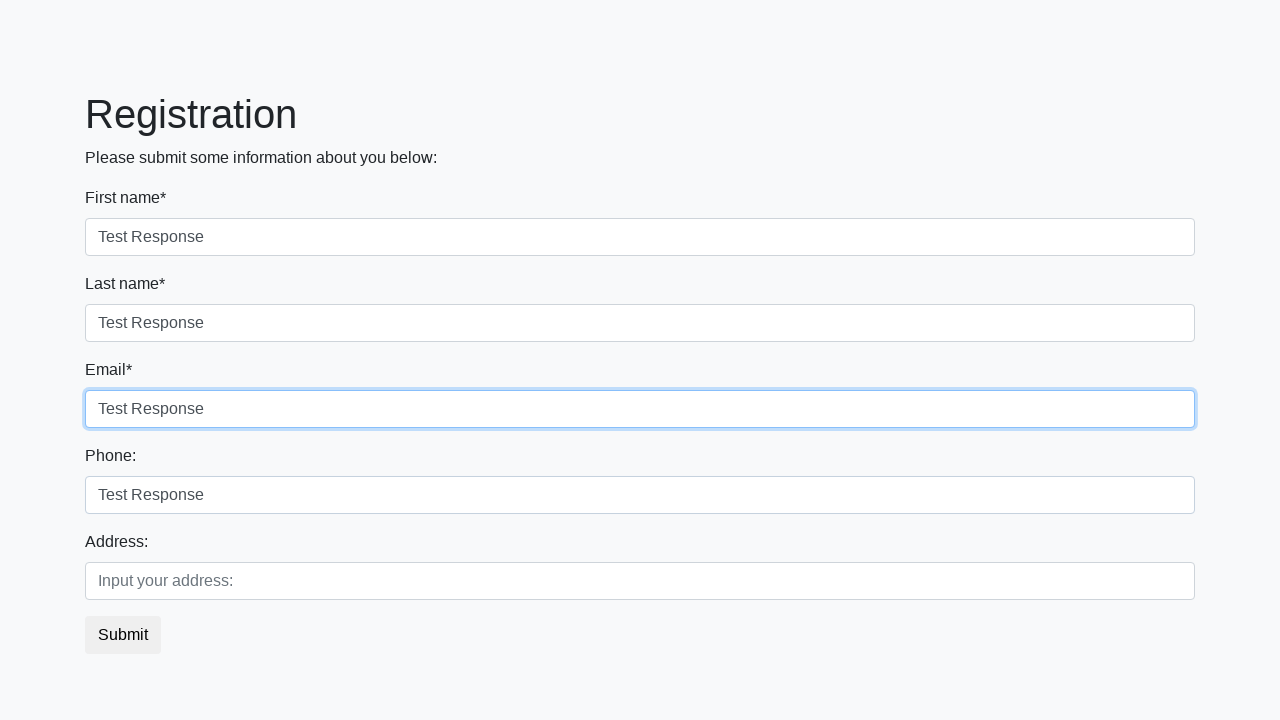

Filled input field with 'Test Response' on input >> nth=4
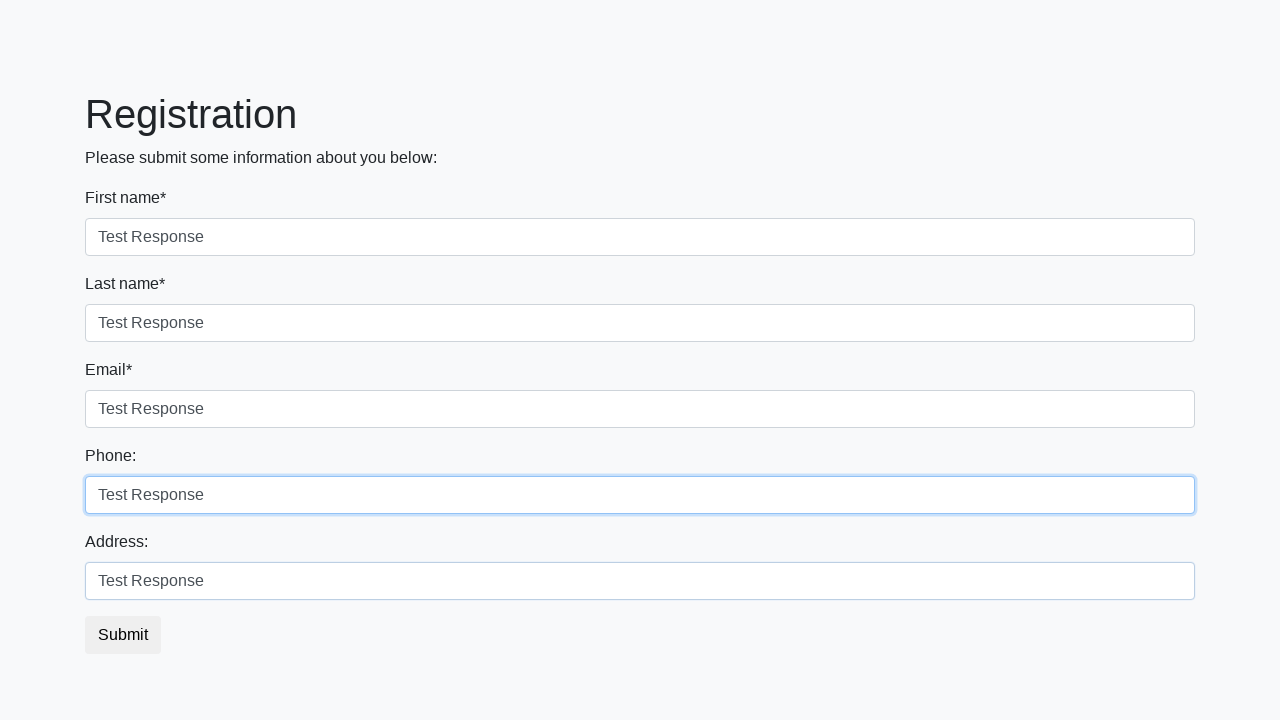

Clicked submit button to submit registration form at (123, 635) on button.btn
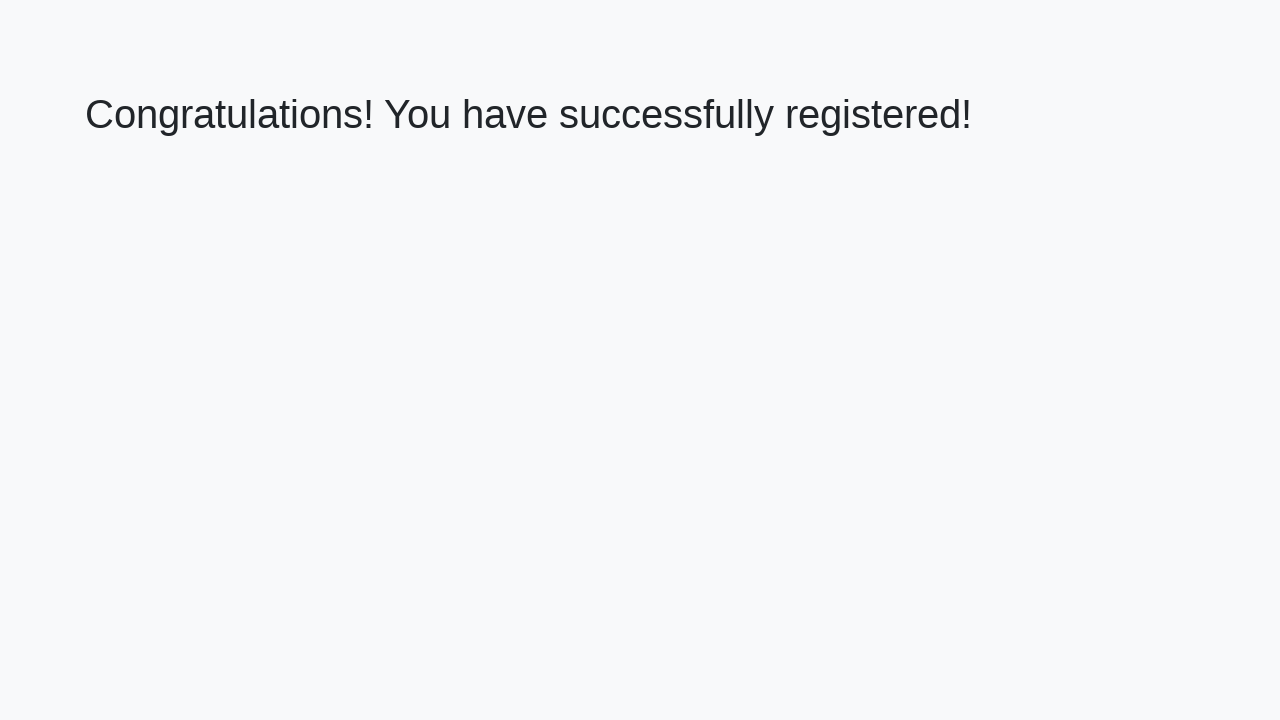

Success message heading loaded after form submission
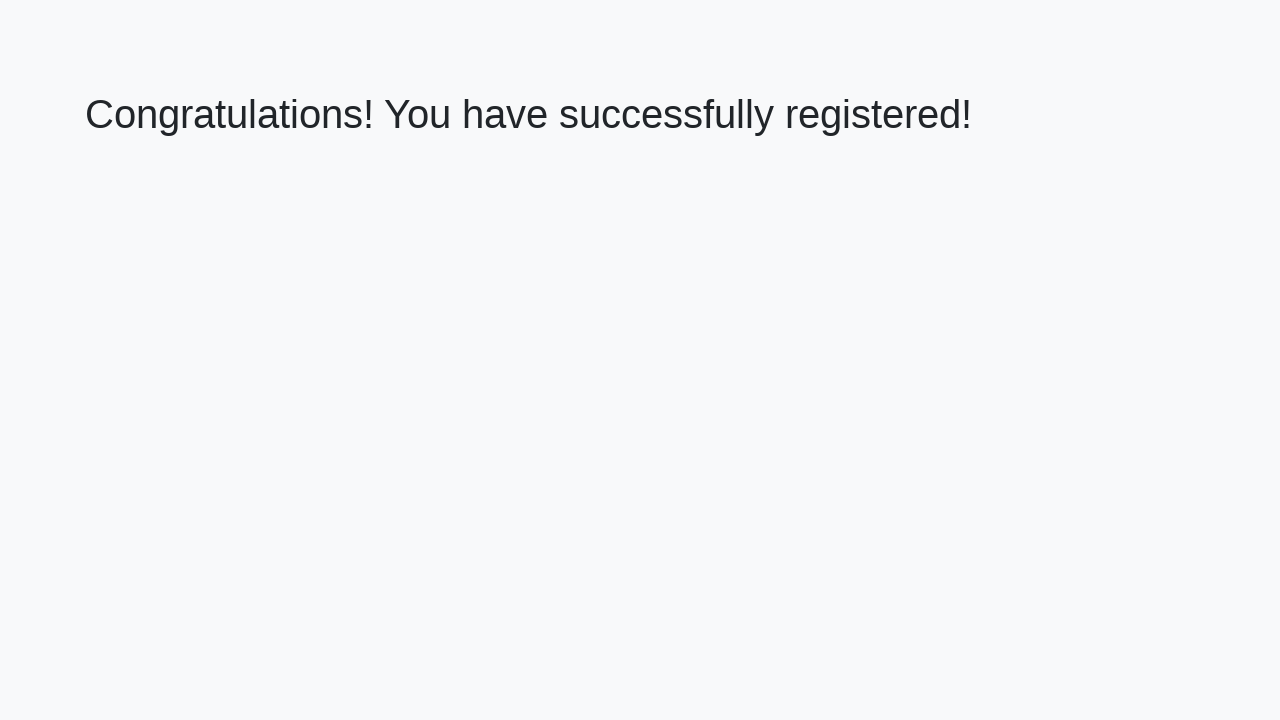

Retrieved success message text: 'Congratulations! You have successfully registered!'
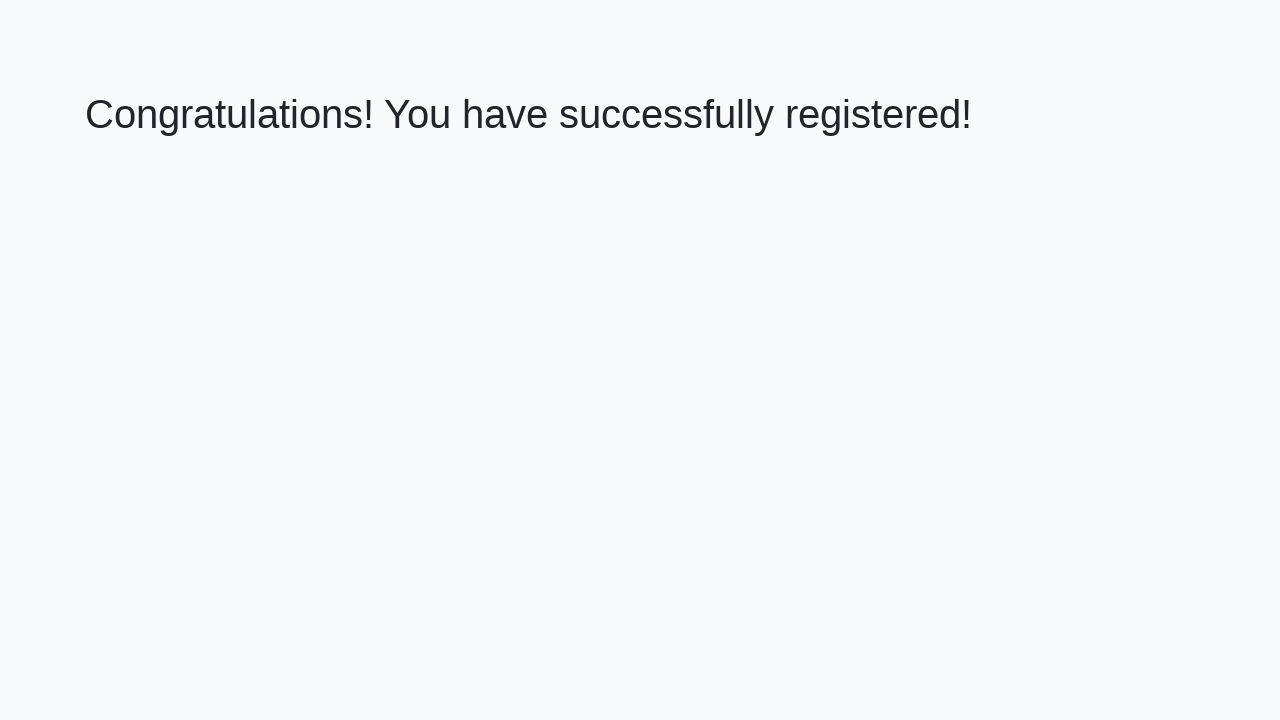

Verified successful registration with correct success message
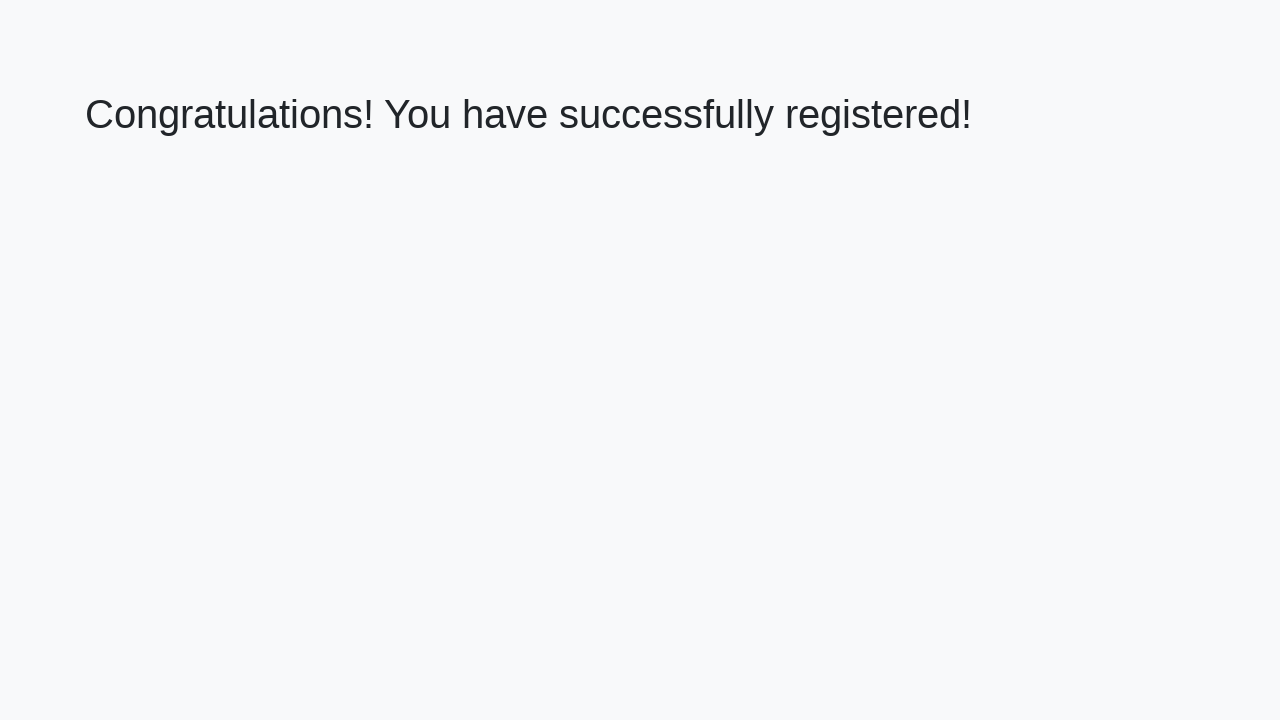

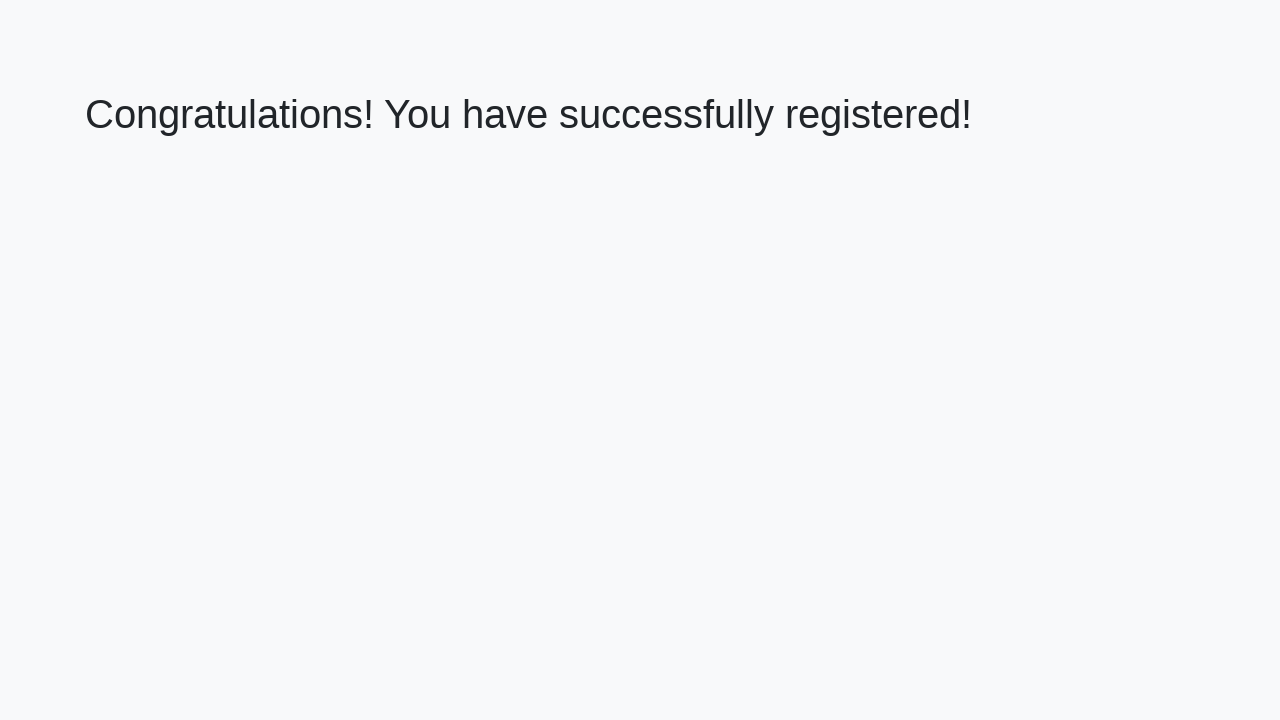